Tests selection state of radio buttons and checkboxes by clicking them and verifying their selected states

Starting URL: https://automationfc.github.io/basic-form/index.html

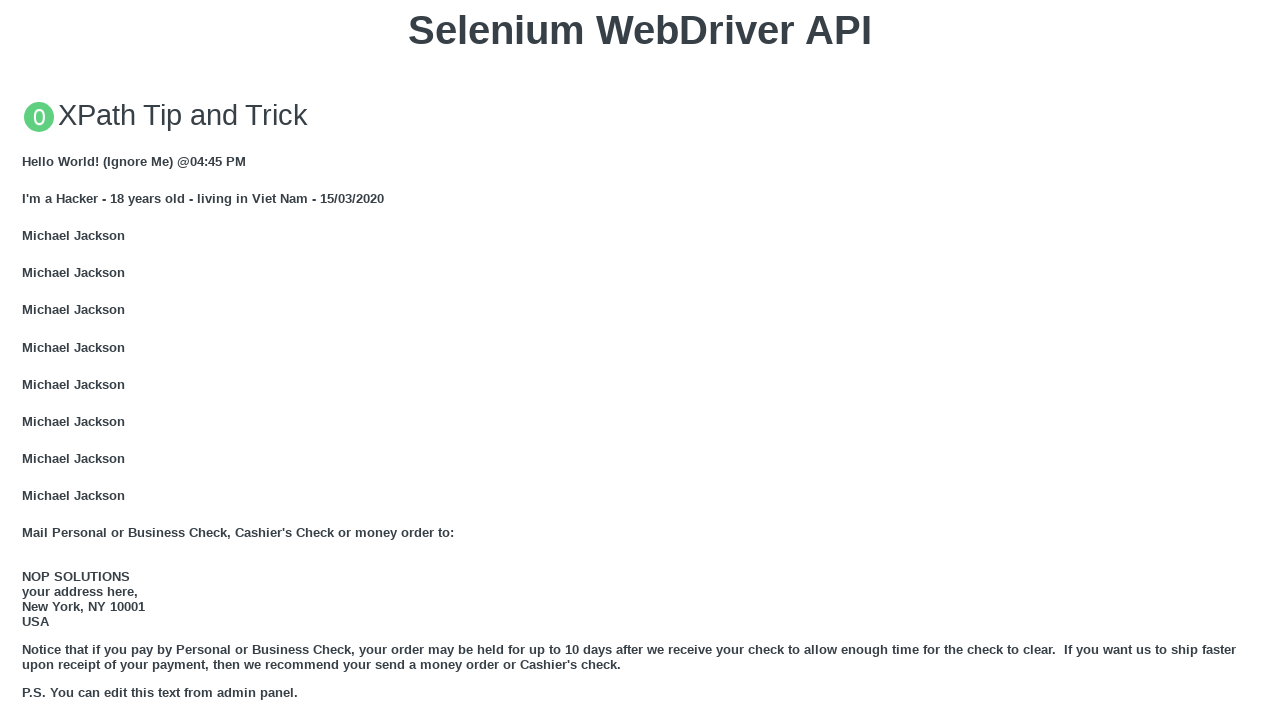

Clicked Under 18 radio button at (28, 360) on input#under_18
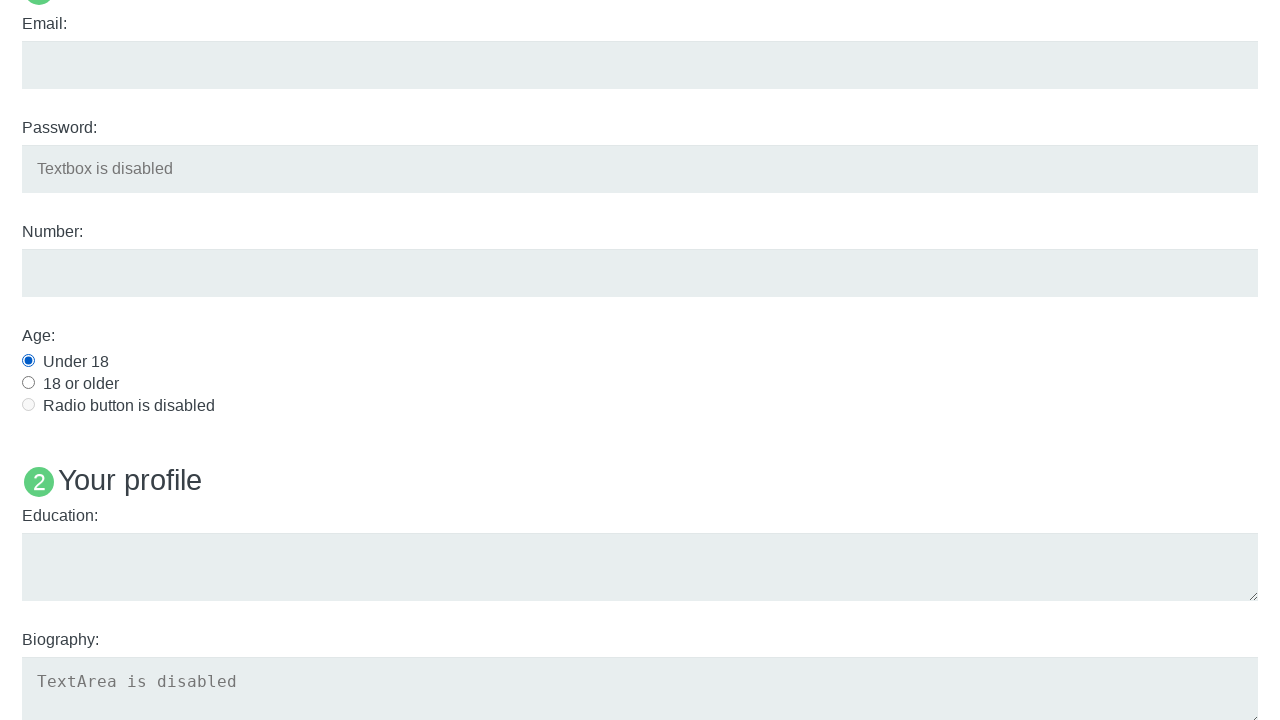

Clicked Java checkbox at (28, 361) on input#java
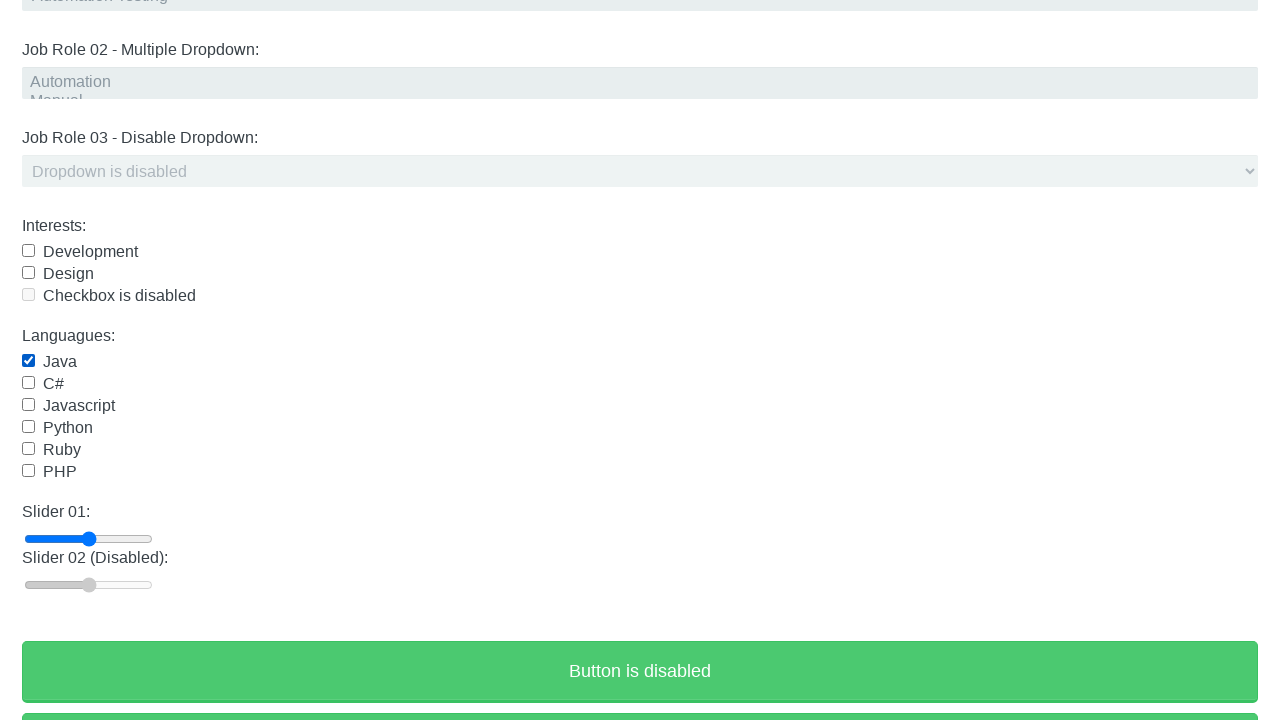

Verified Under 18 radio button is selected
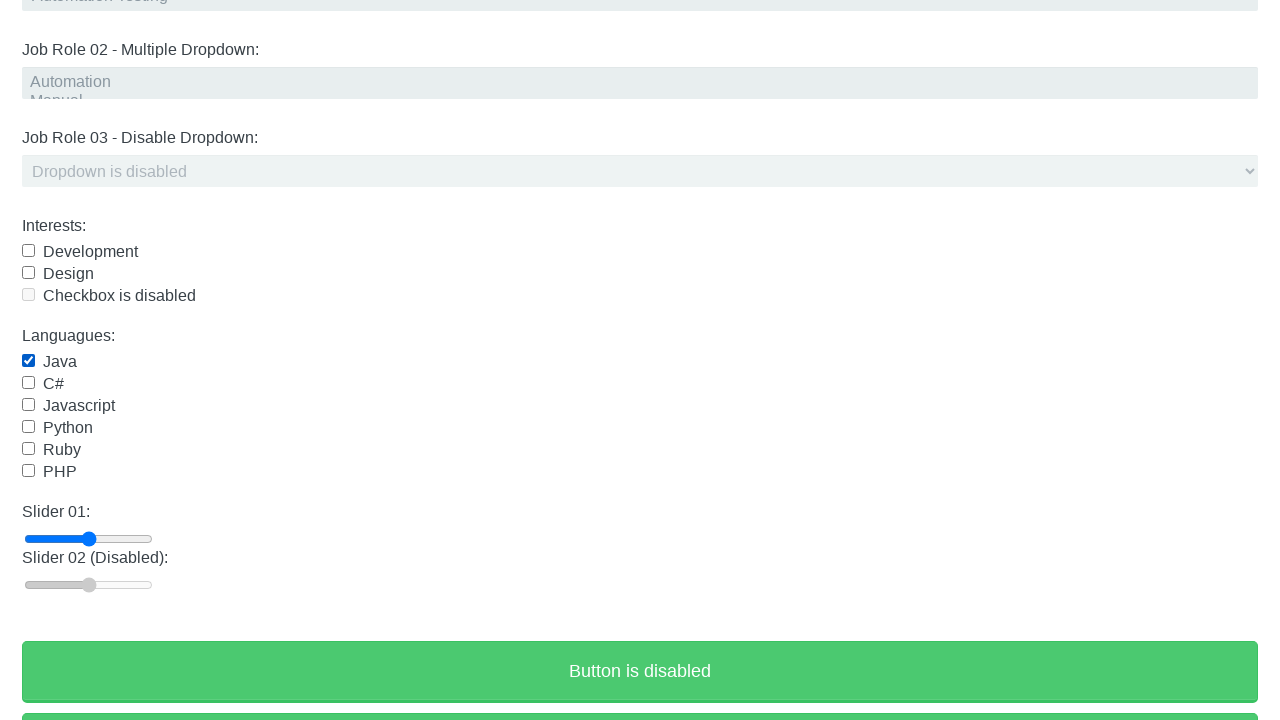

Verified Java checkbox is selected
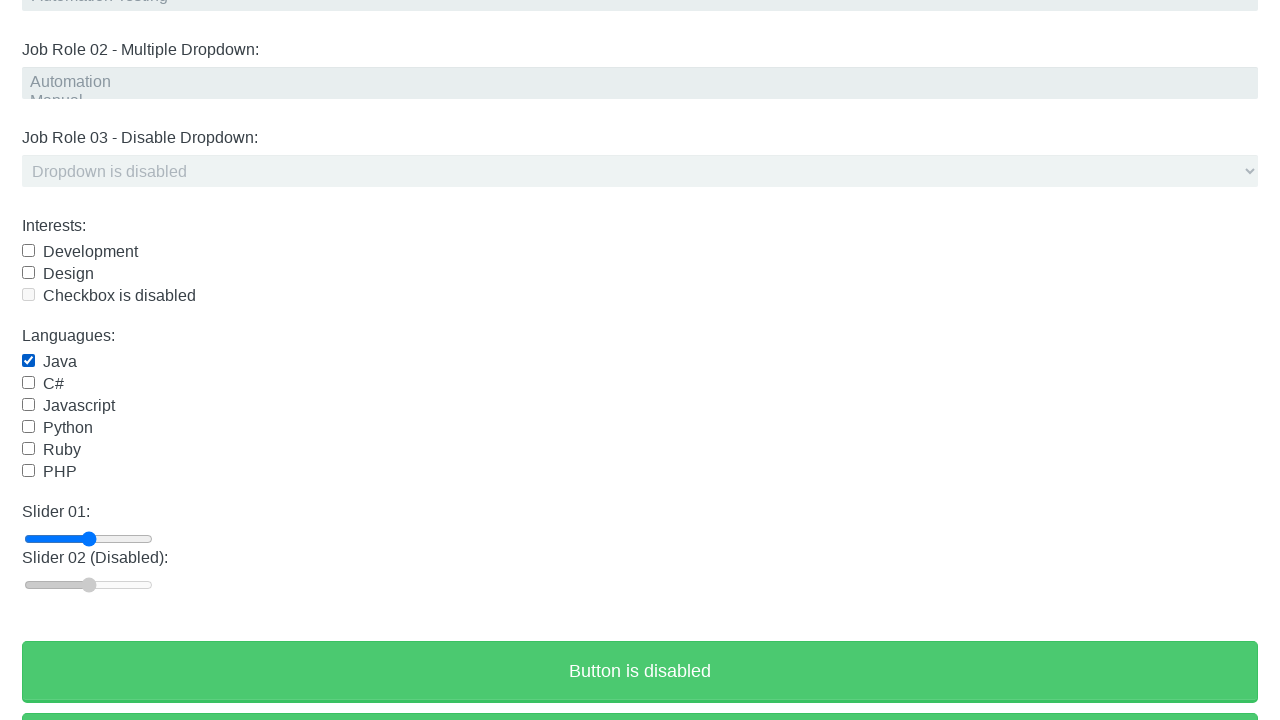

Clicked Java checkbox again to deselect at (28, 361) on input#java
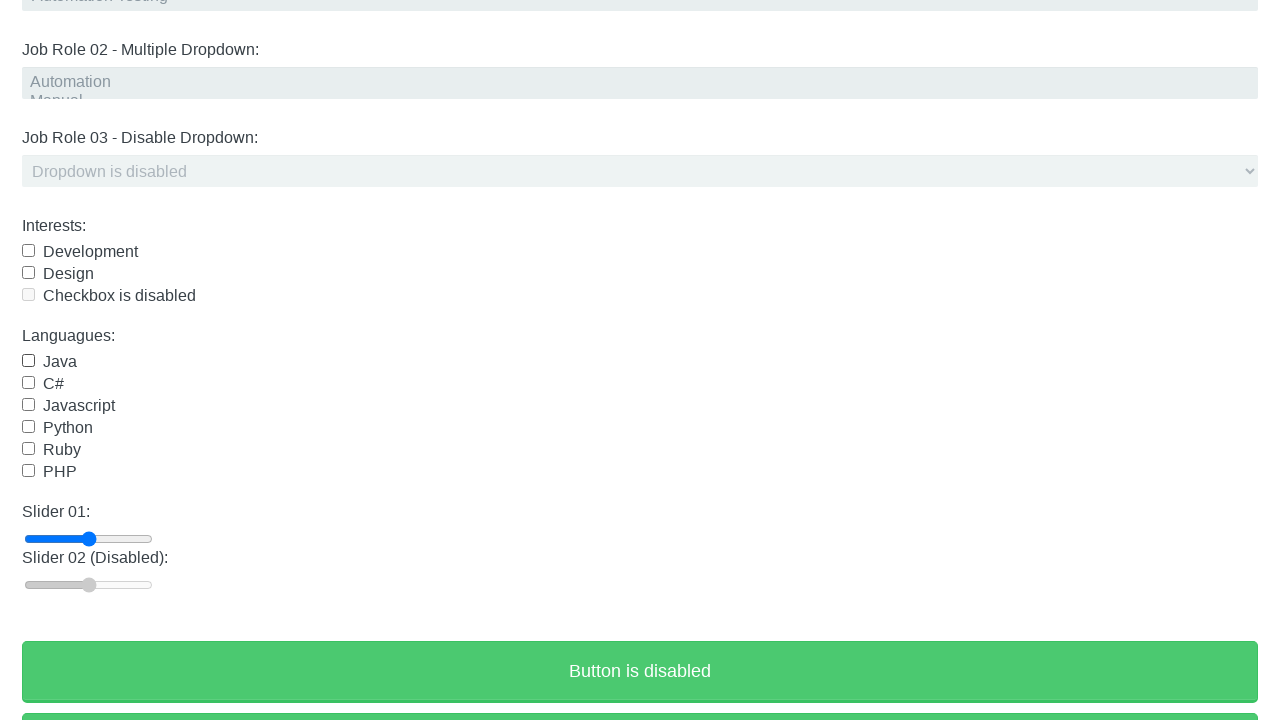

Waited 3 seconds for UI updates
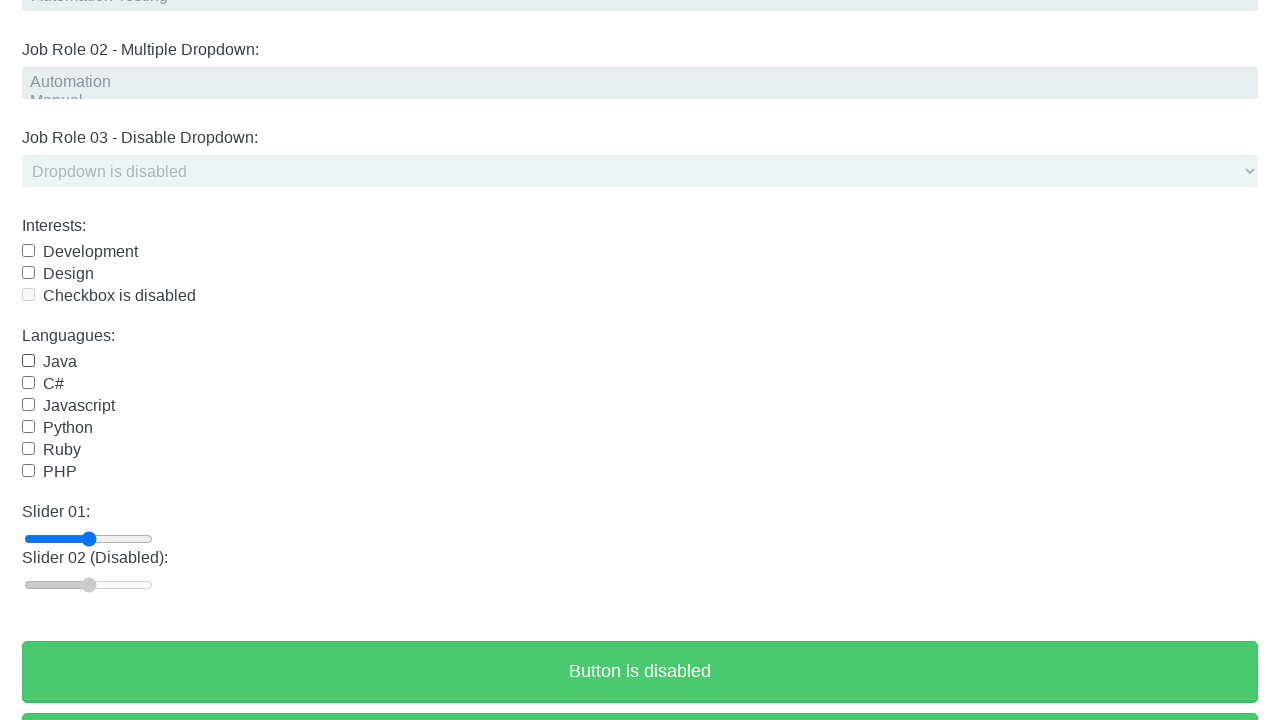

Verified Under 18 radio button is still selected
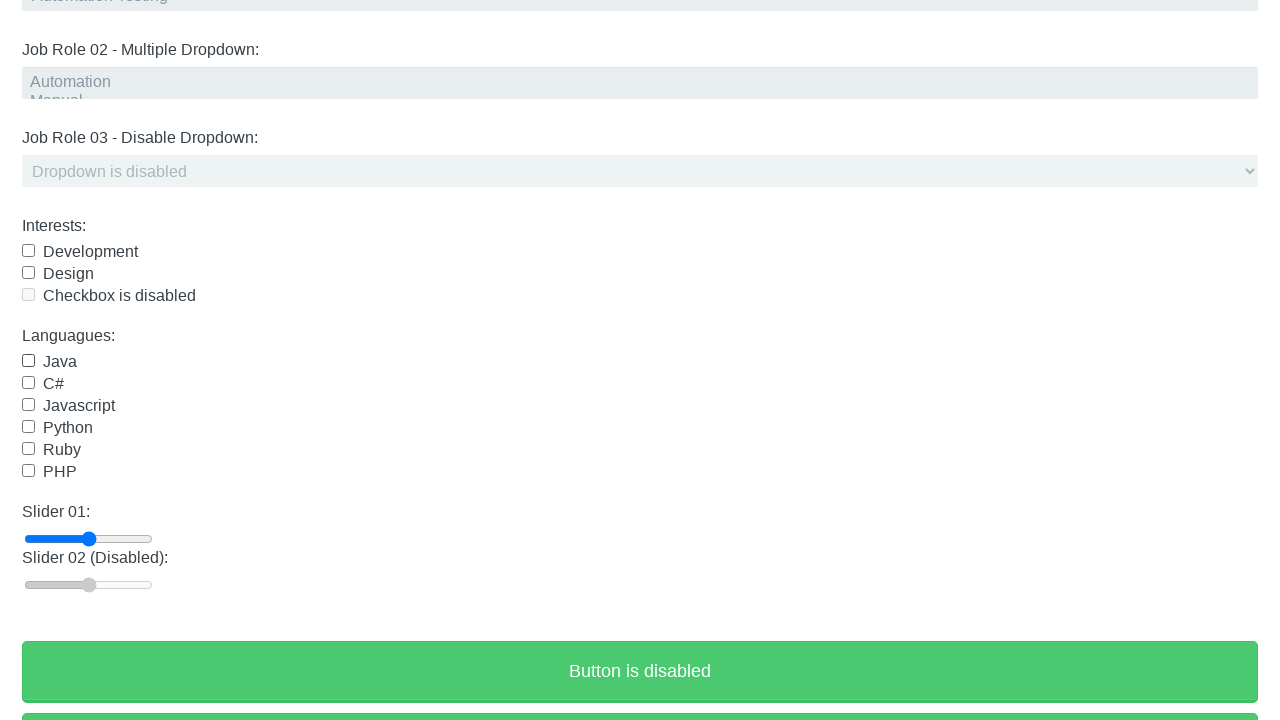

Verified Java checkbox is now deselected
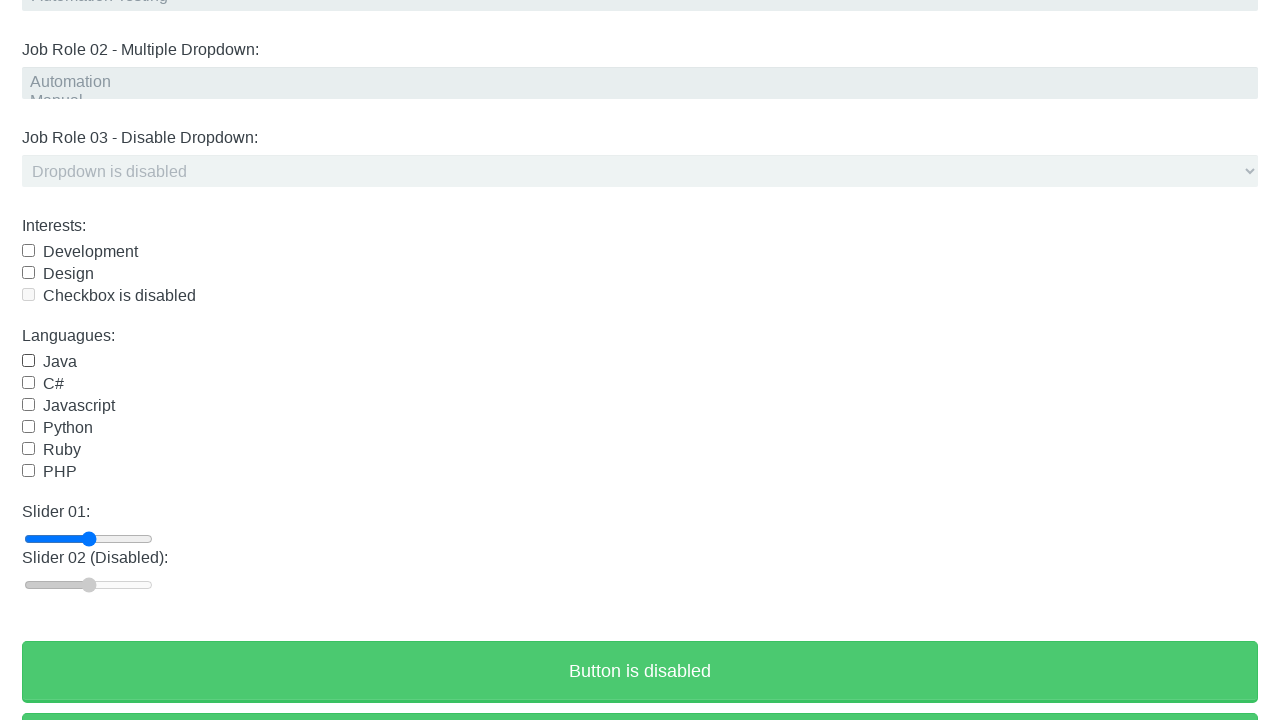

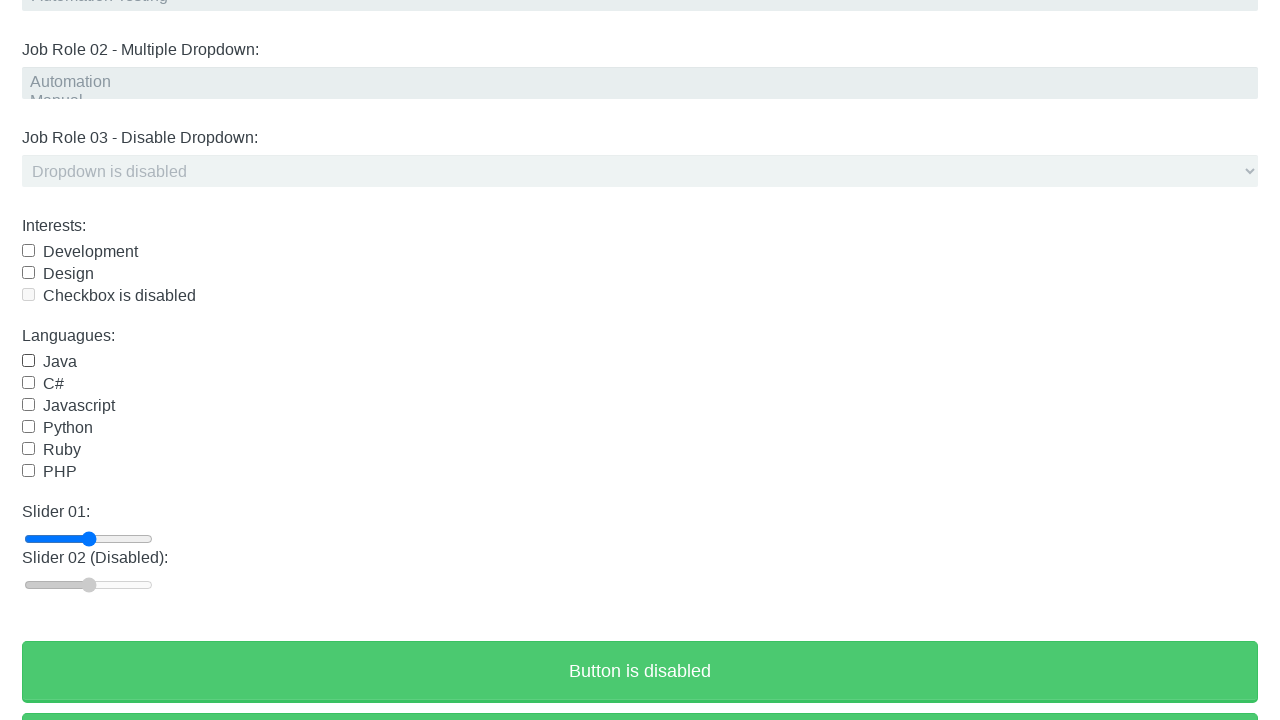